Navigates to OpenCart demo site and finds all H4 heading elements on the page to verify they are displayed

Starting URL: http://opencart.abstracta.us/

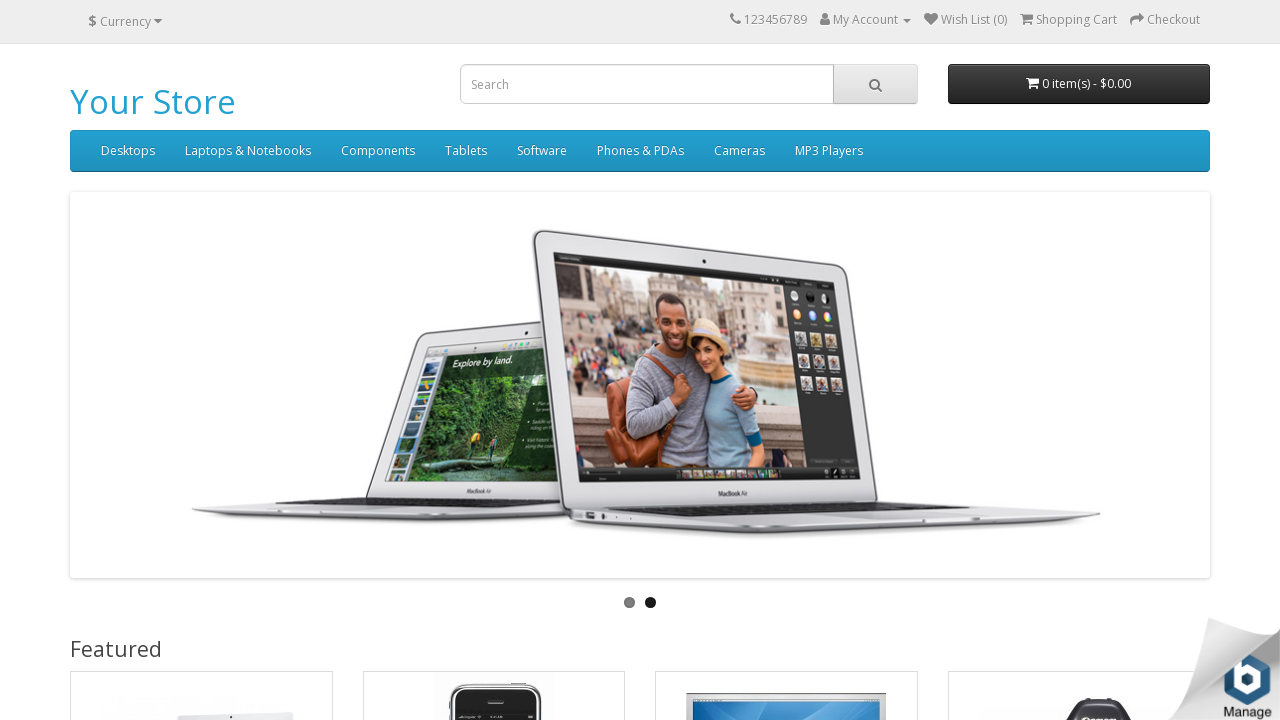

Navigated to OpenCart demo site at http://opencart.abstracta.us/
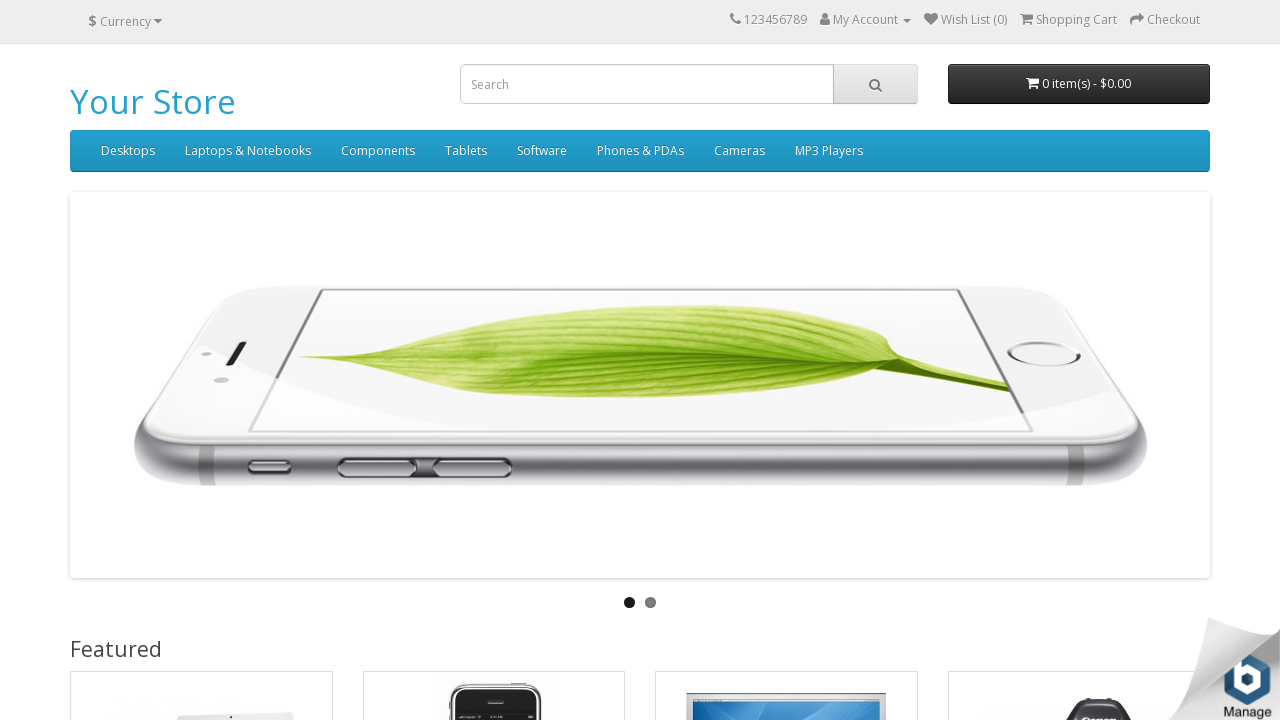

Waited for H4 elements to be present on the page
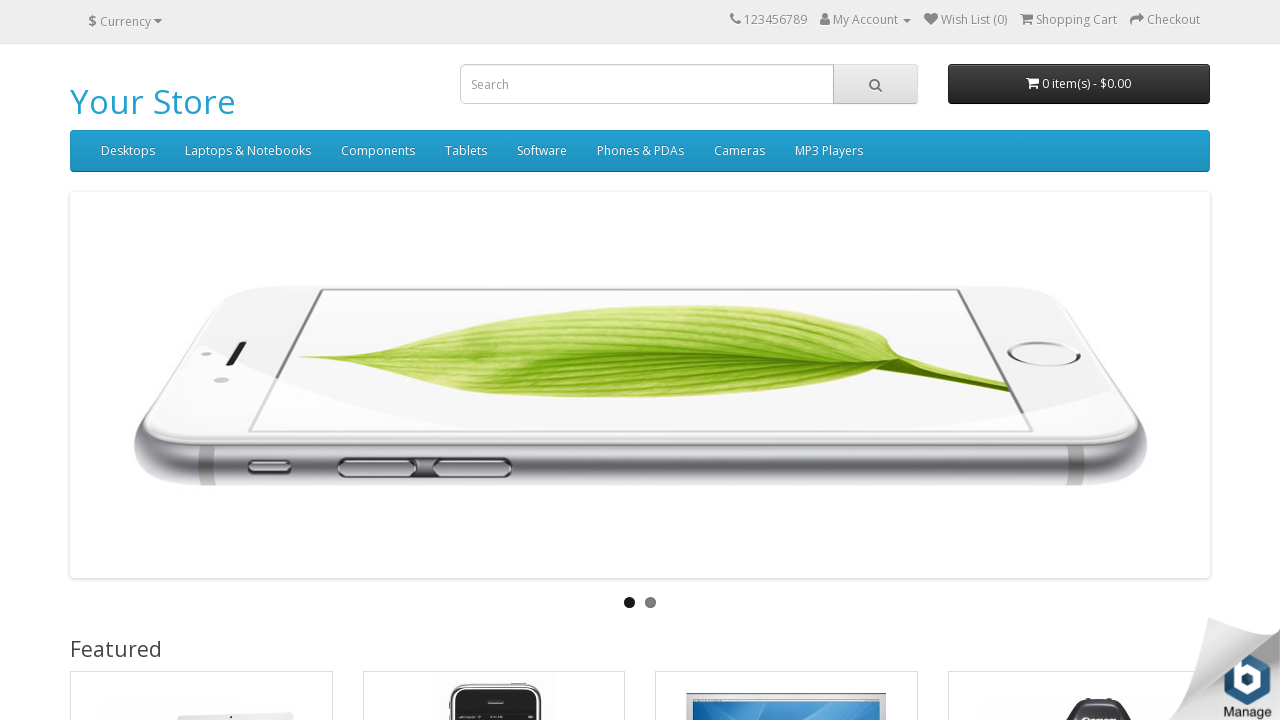

Found 4 H4 heading elements on the page
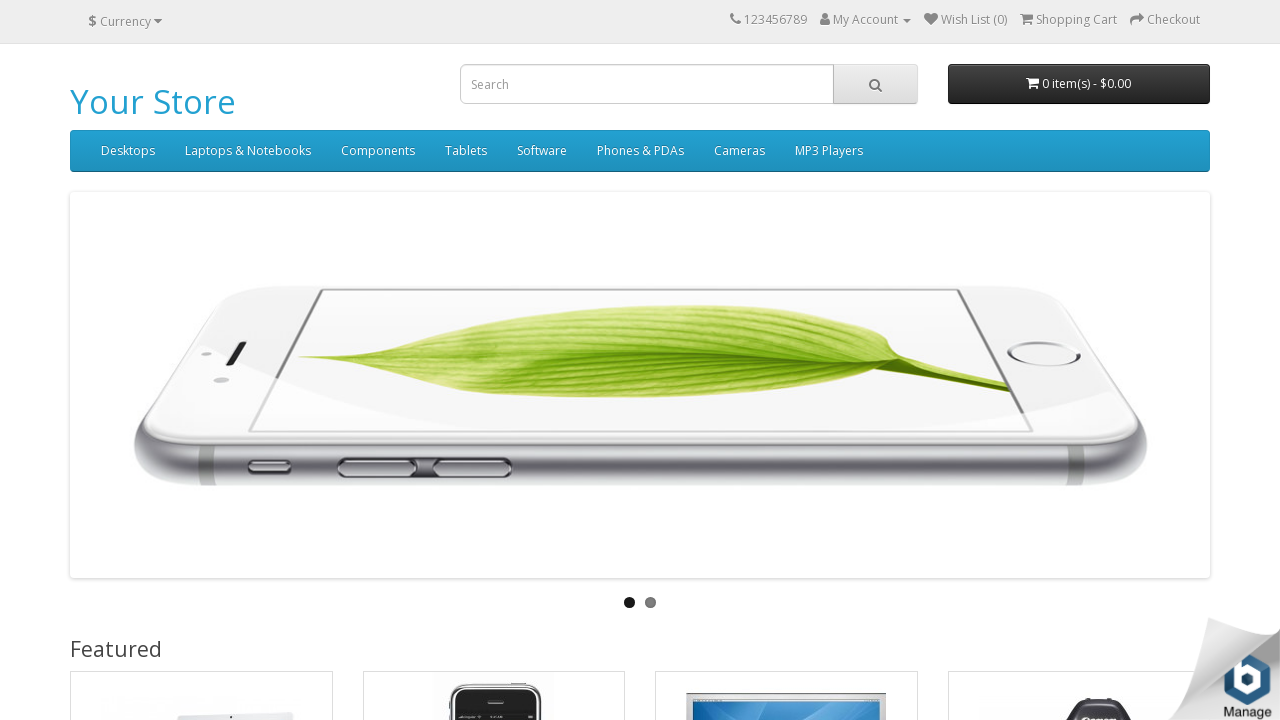

Verified that H4 elements are displayed on the page
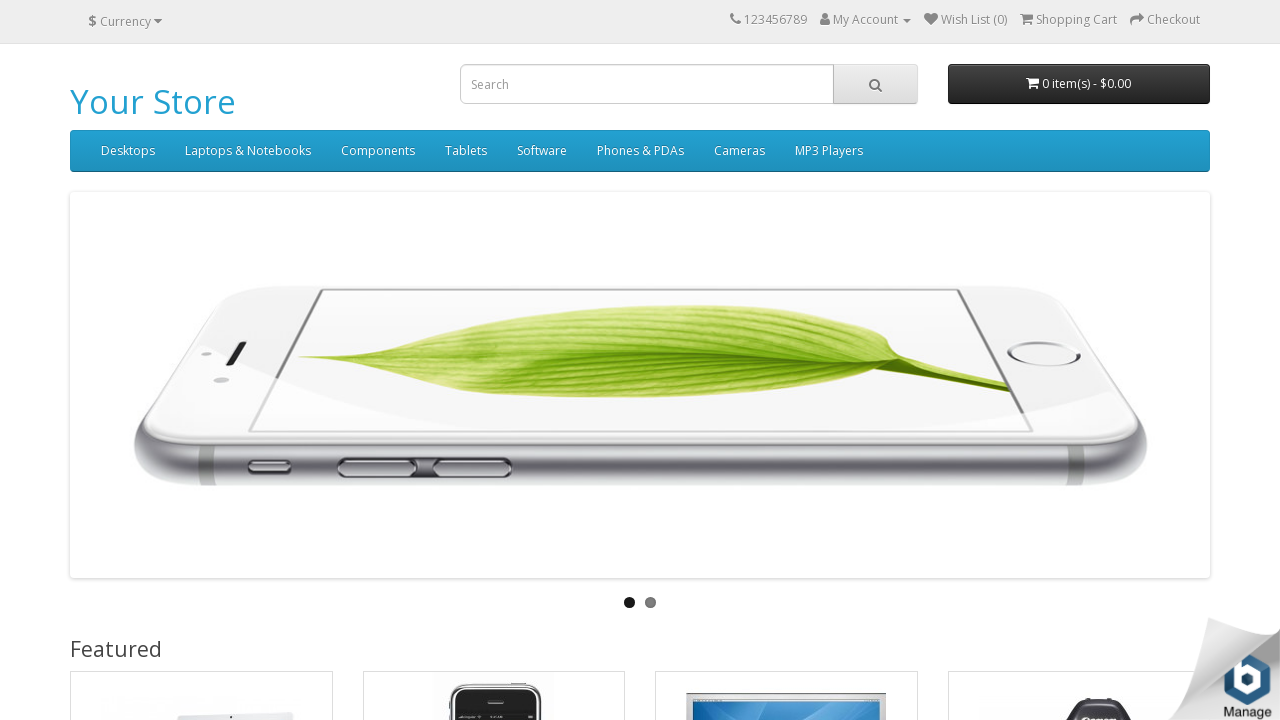

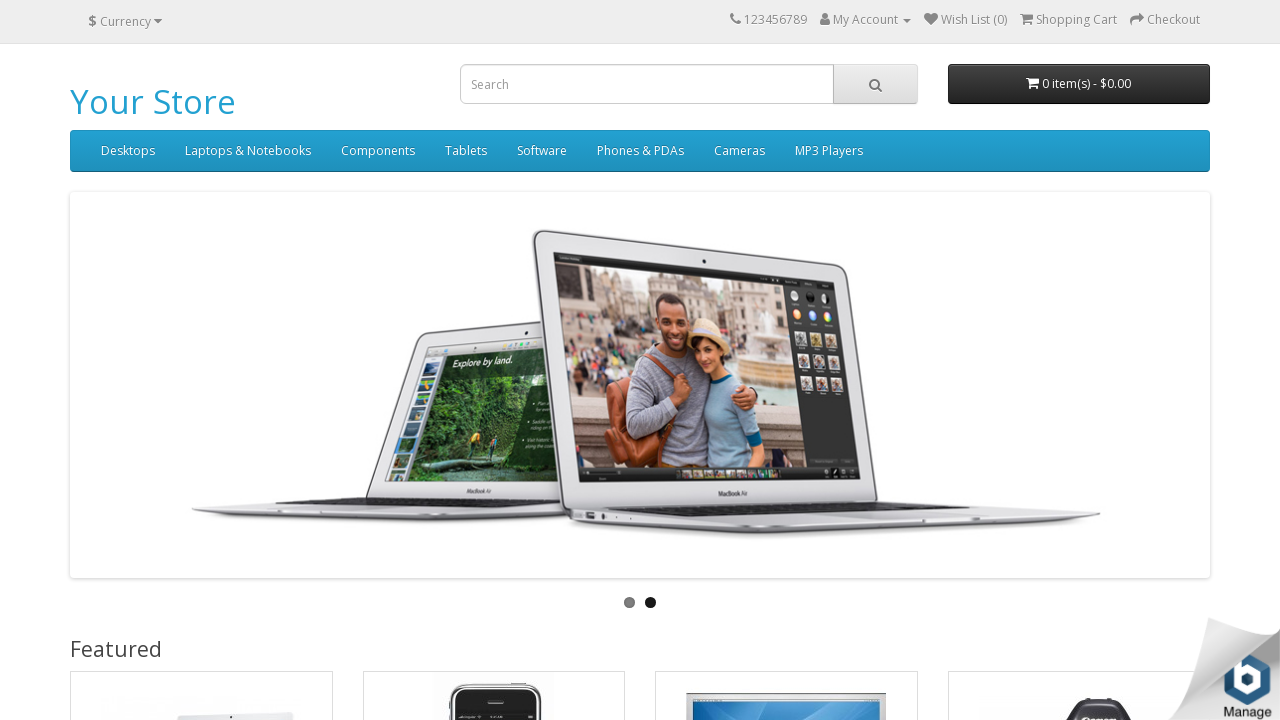